Tests browser navigation functionality by clicking a documentation link, then using browser navigation methods (refresh, back, forward) and navigating to a new URL

Starting URL: https://www.selenium.dev/

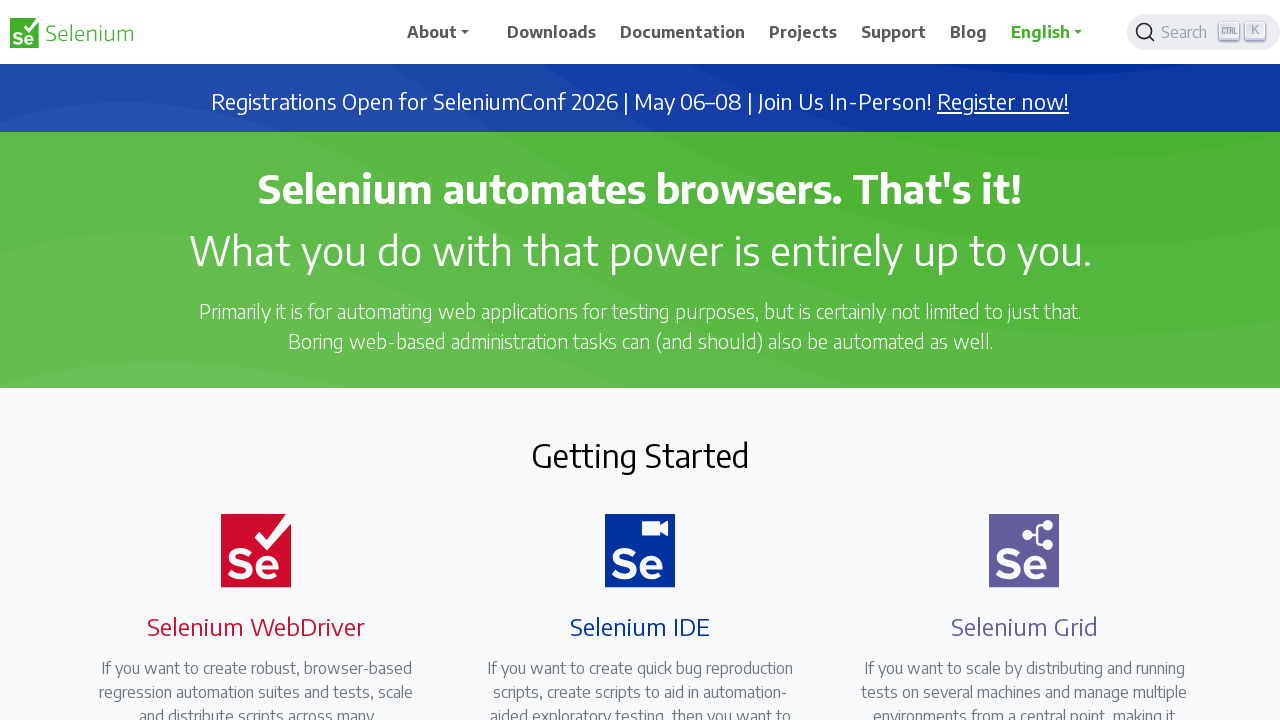

Clicked on Documentation link at (683, 32) on text=Documentation
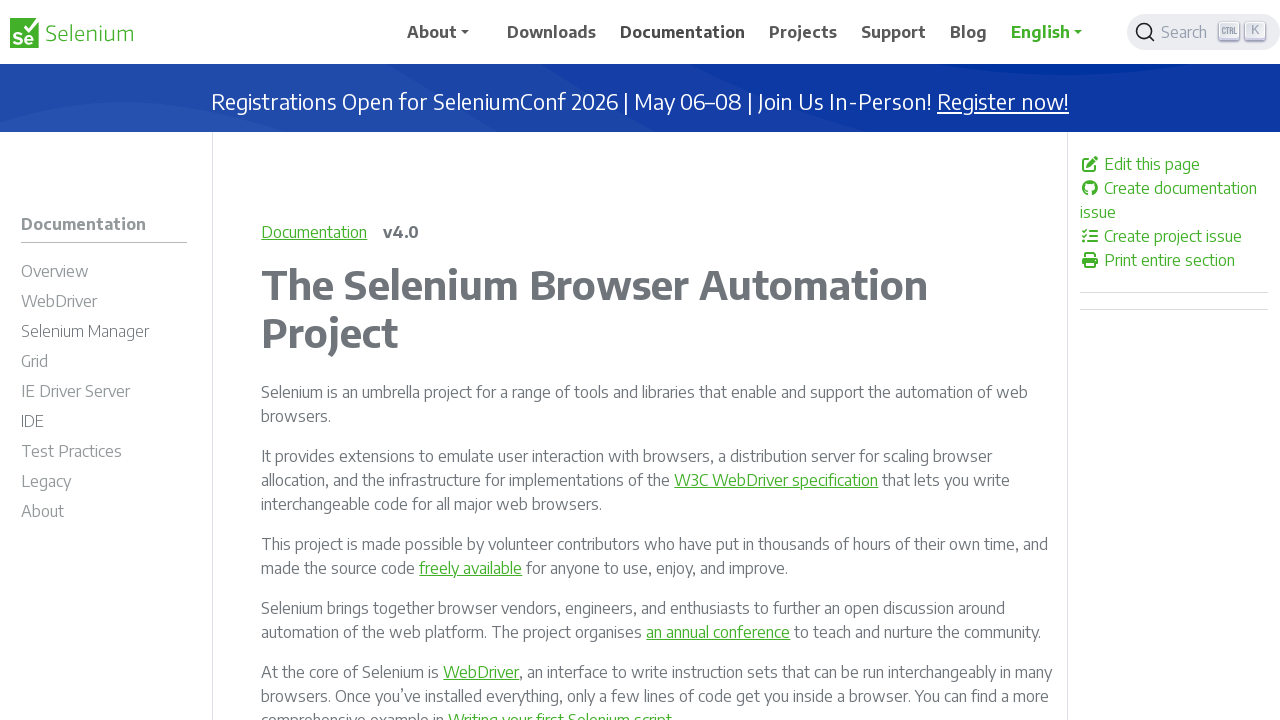

Refreshed the current page
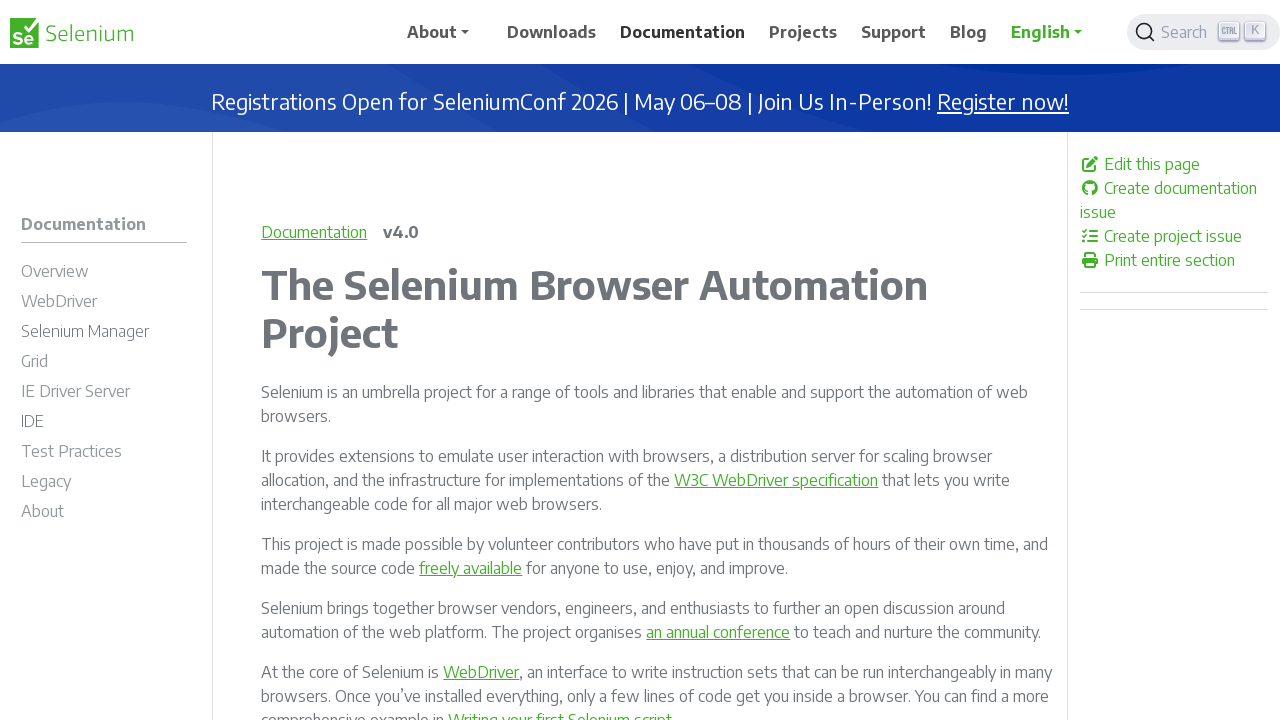

Navigated back to previous page
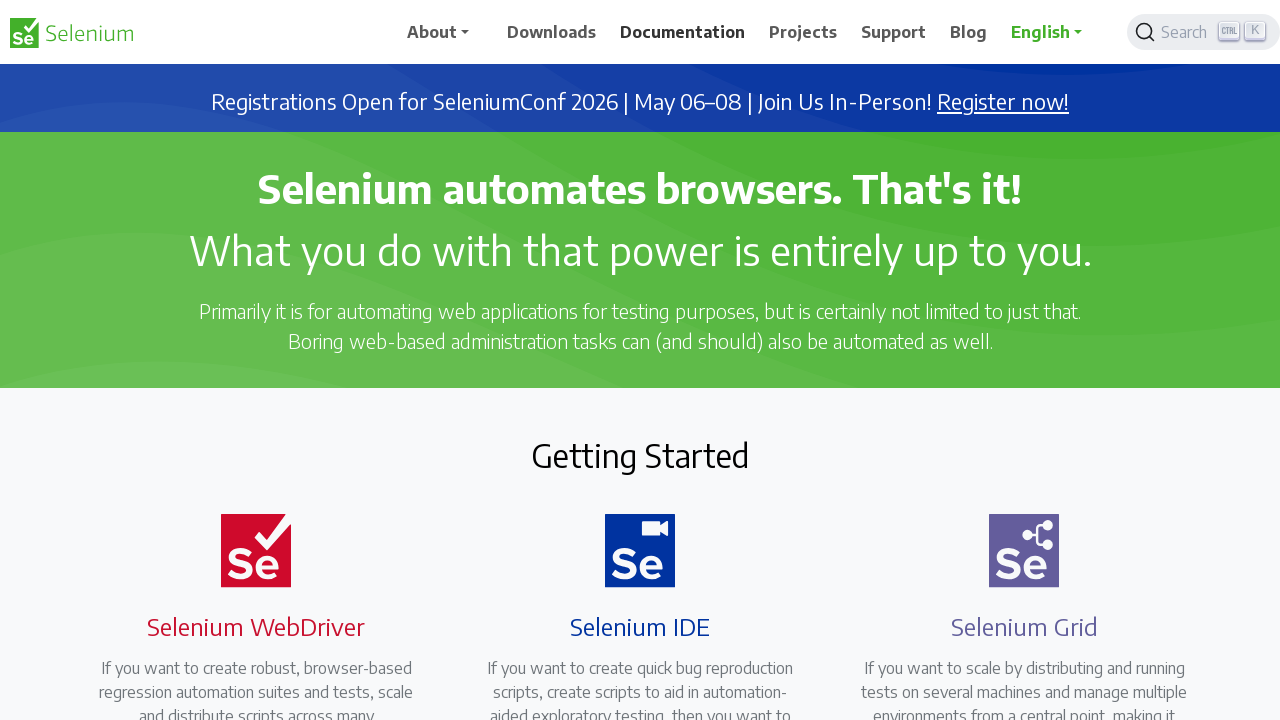

Navigated forward
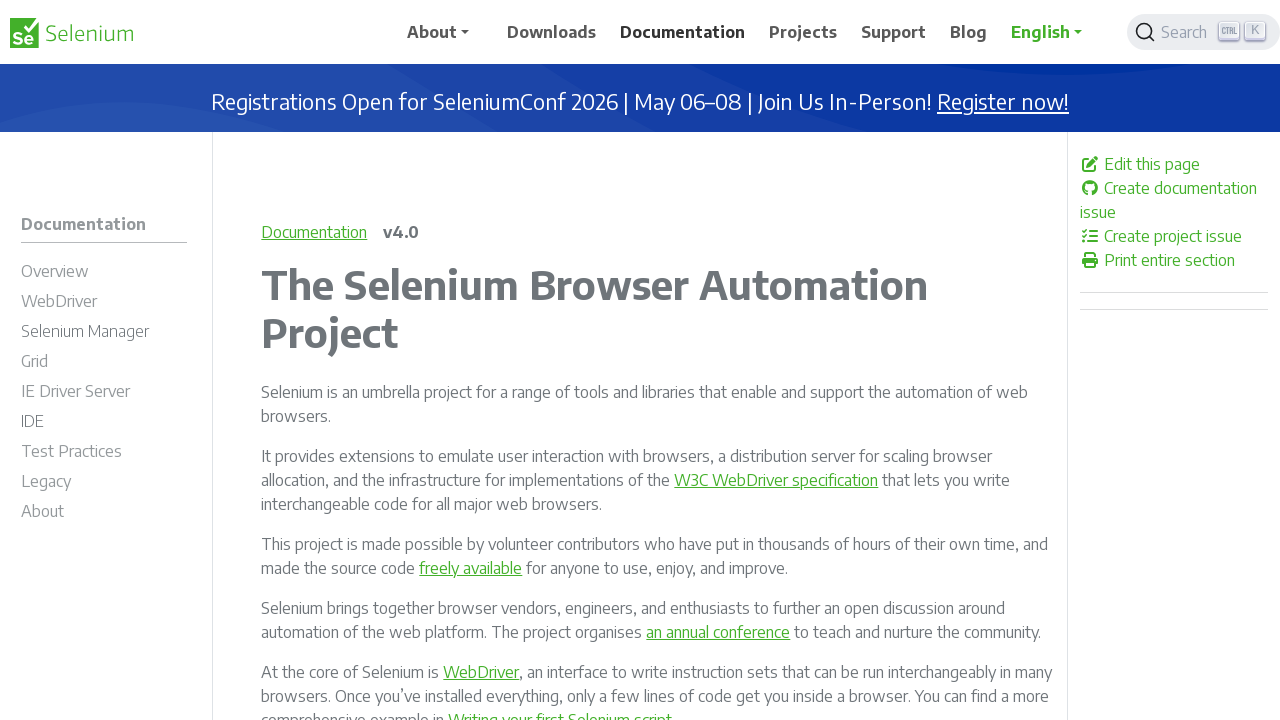

Navigated to downloads page
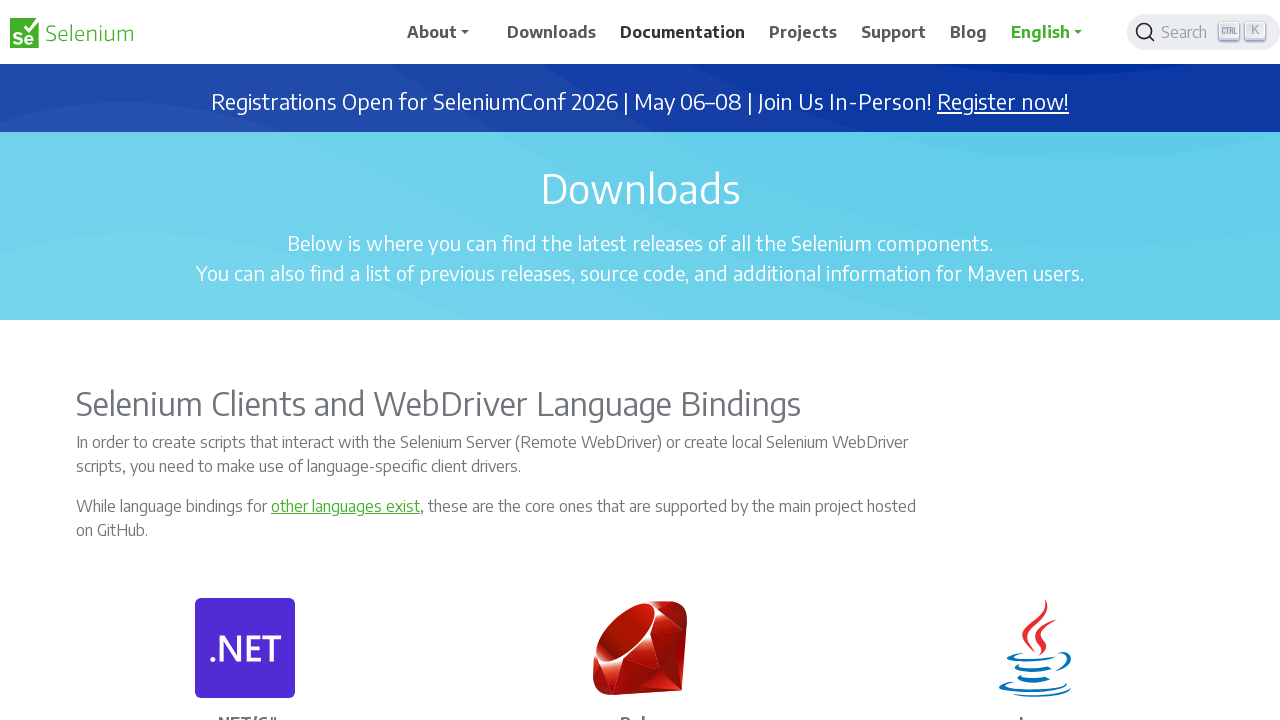

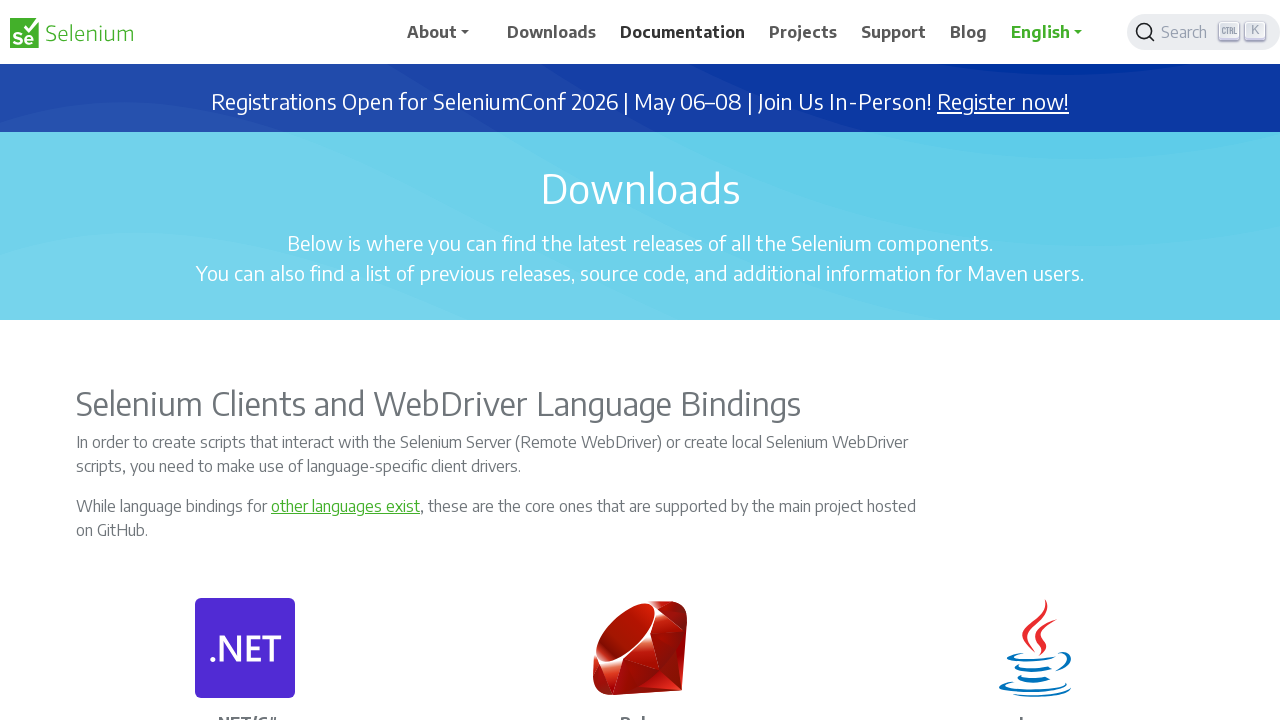